Tests the complete flight booking flow on BlazeDemo by selecting departure and destination cities, choosing a flight, filling in passenger and payment information, and completing the purchase.

Starting URL: https://blazedemo.com/

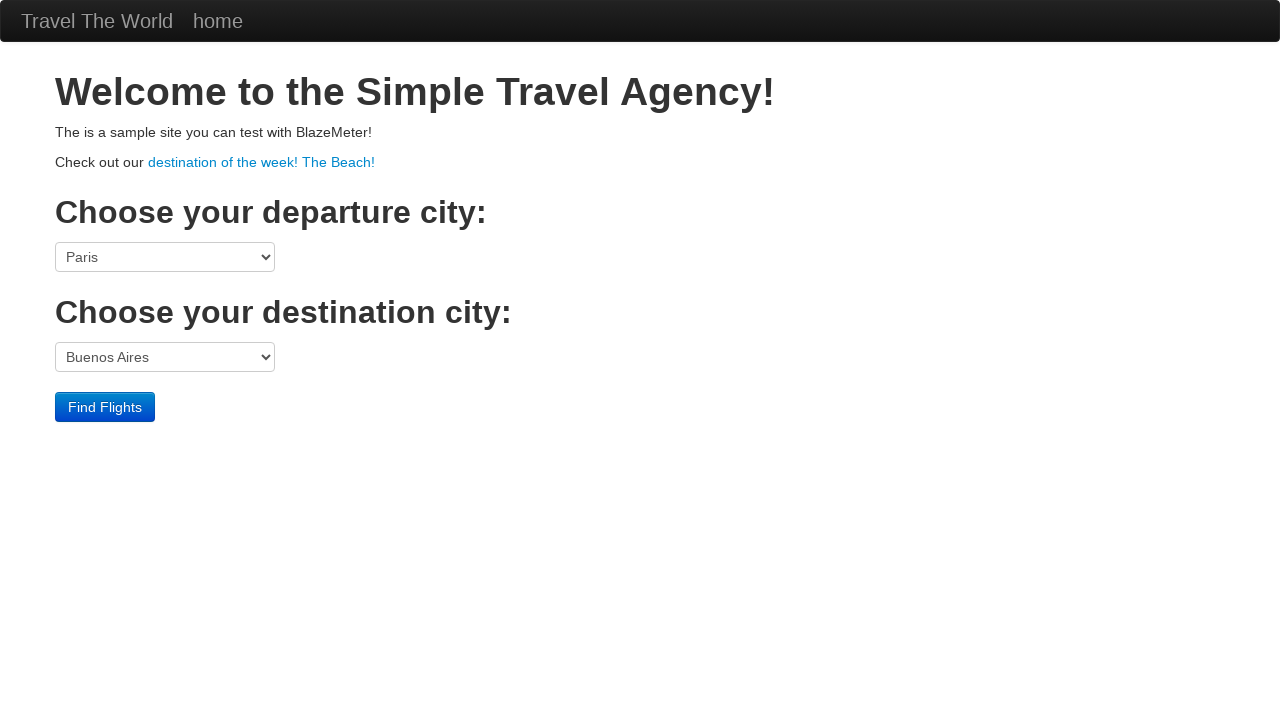

Selected Philadelphia as departure city on select[name='fromPort']
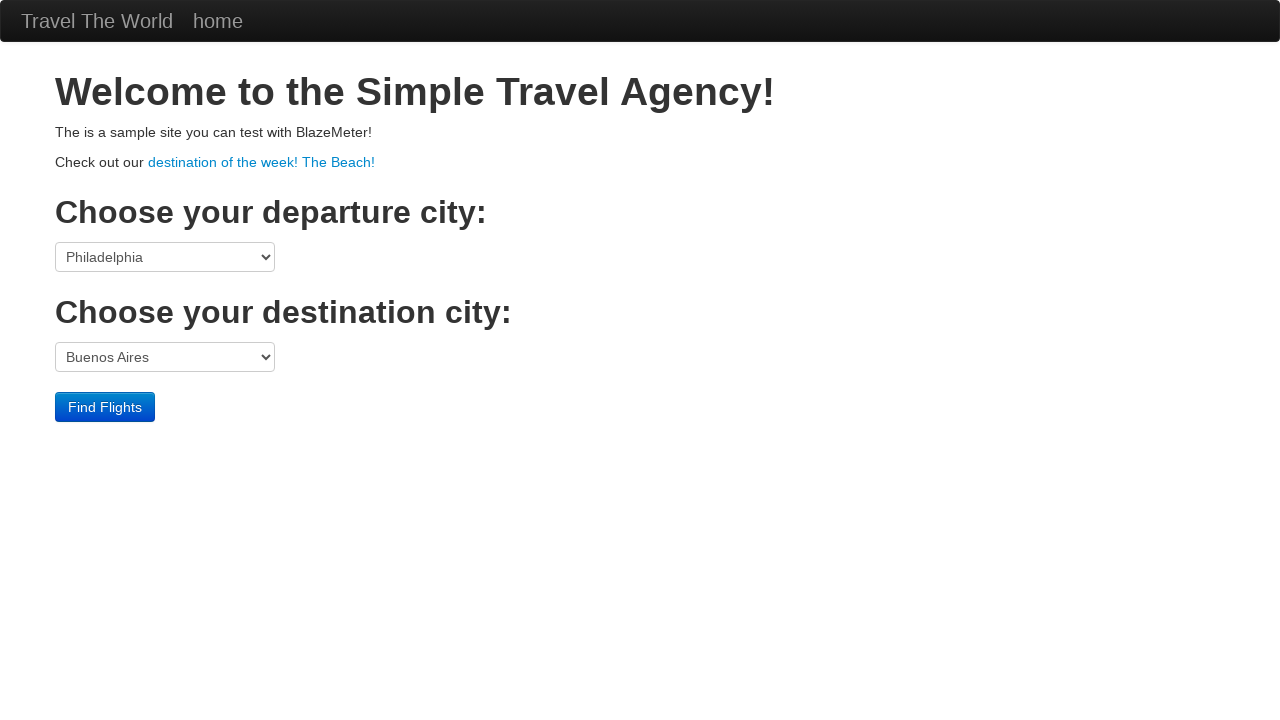

Selected Rome as destination city on select[name='toPort']
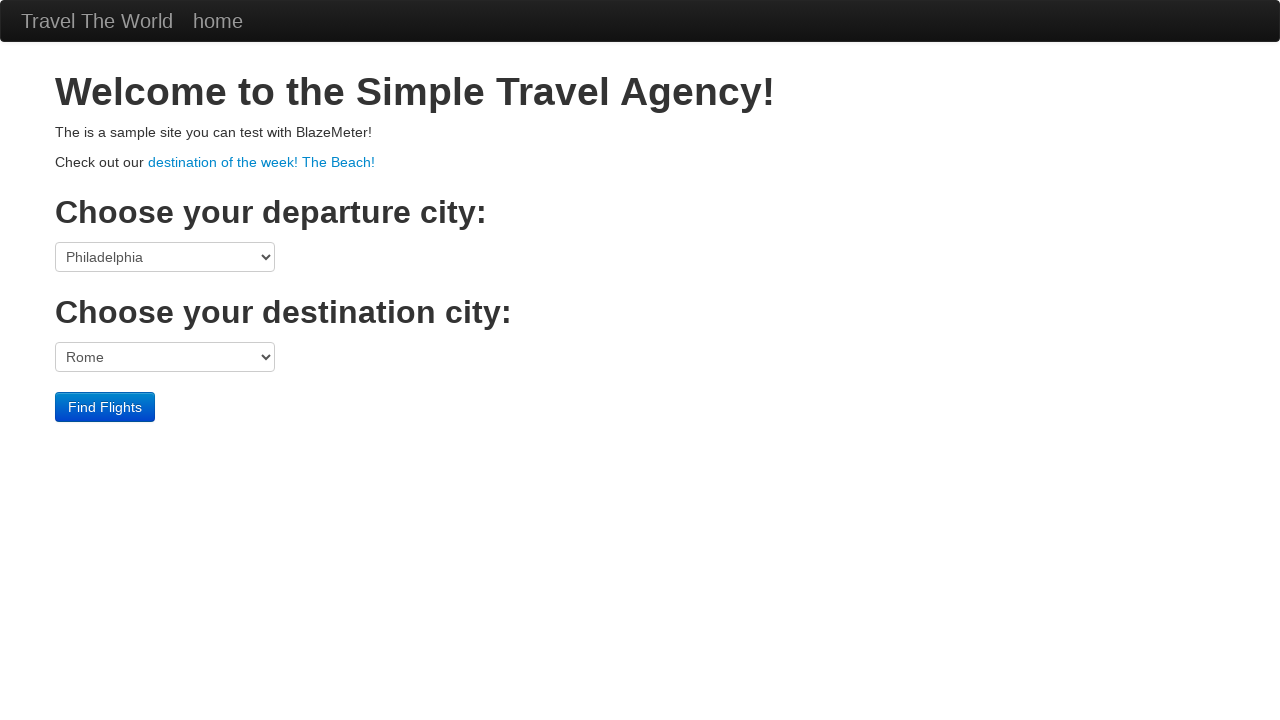

Clicked Find Flights button at (105, 407) on input[type='submit']
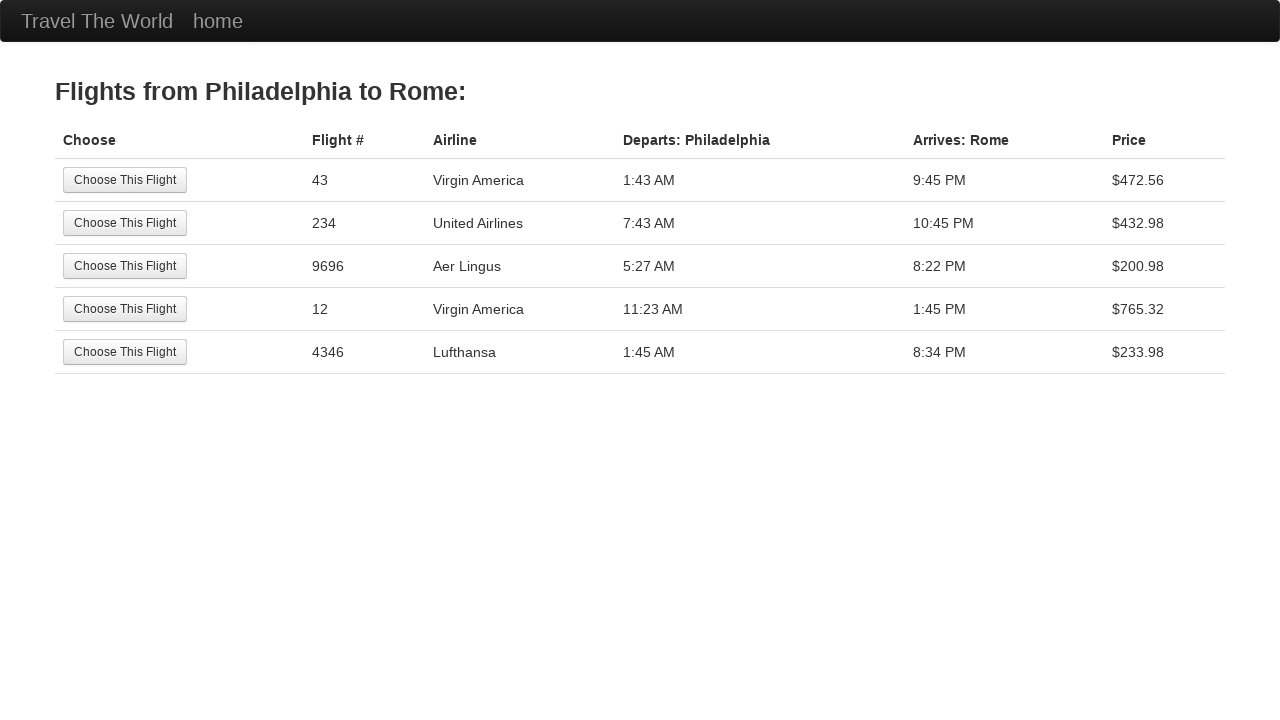

Flights page loaded with available flights
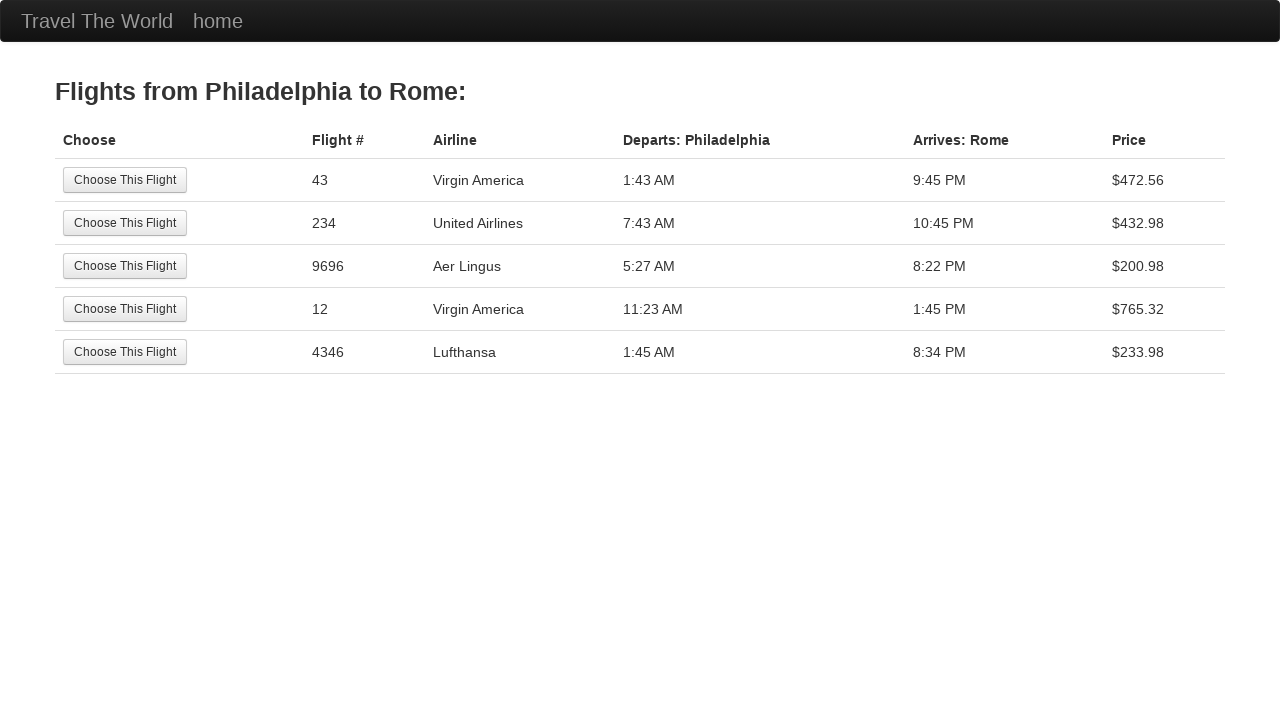

Selected first available flight at (125, 180) on table tbody tr:first-child input[type='submit']
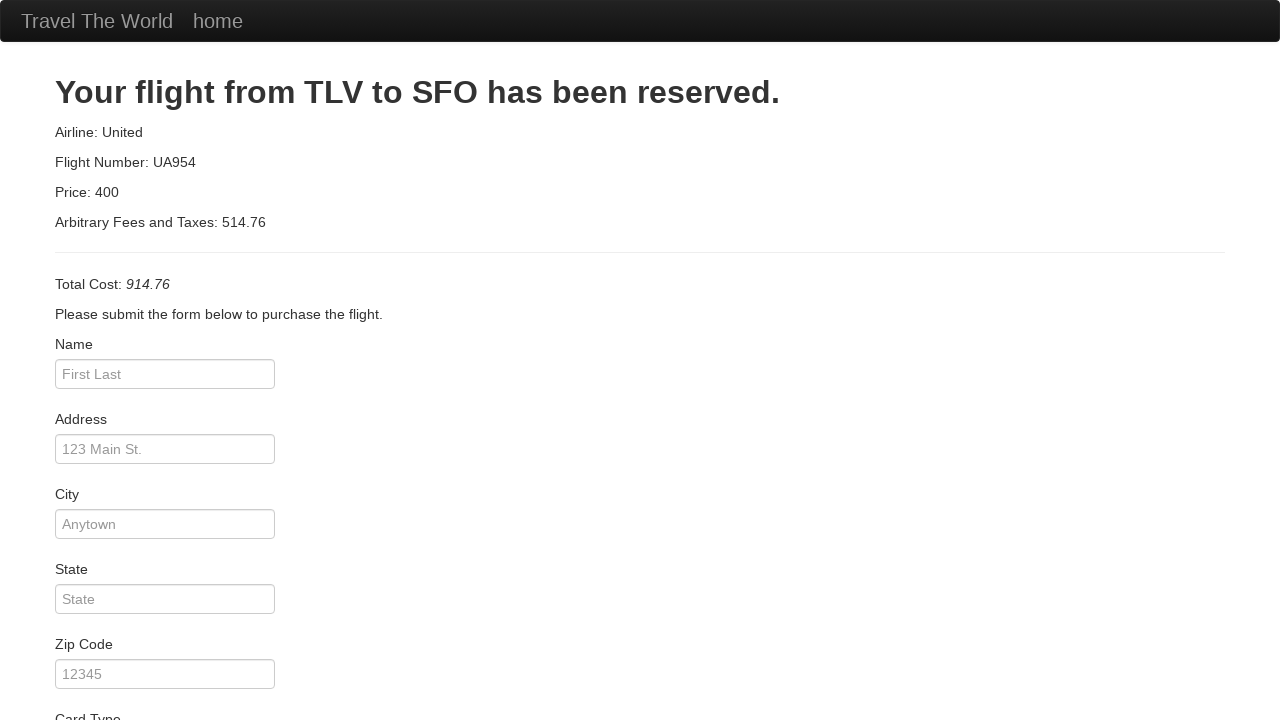

Purchase page loaded
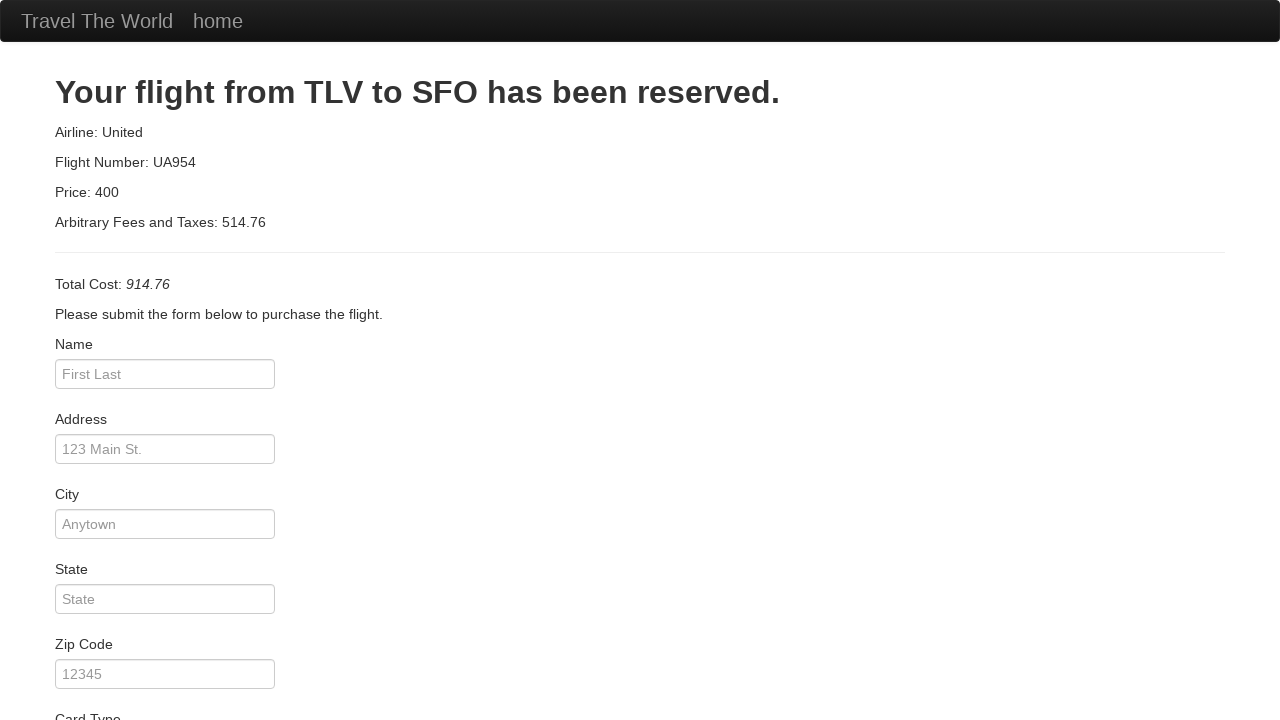

Filled passenger name: John Smith on #inputName
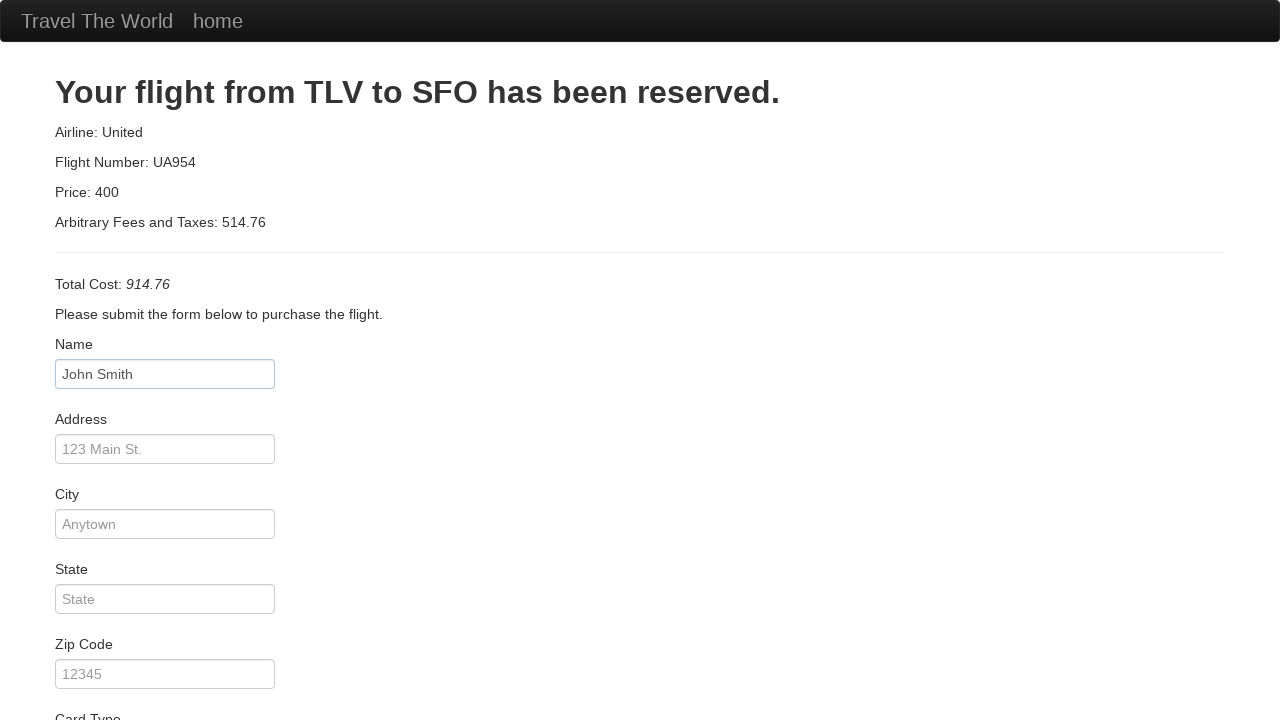

Filled address: 123 Main Street on input[name='address']
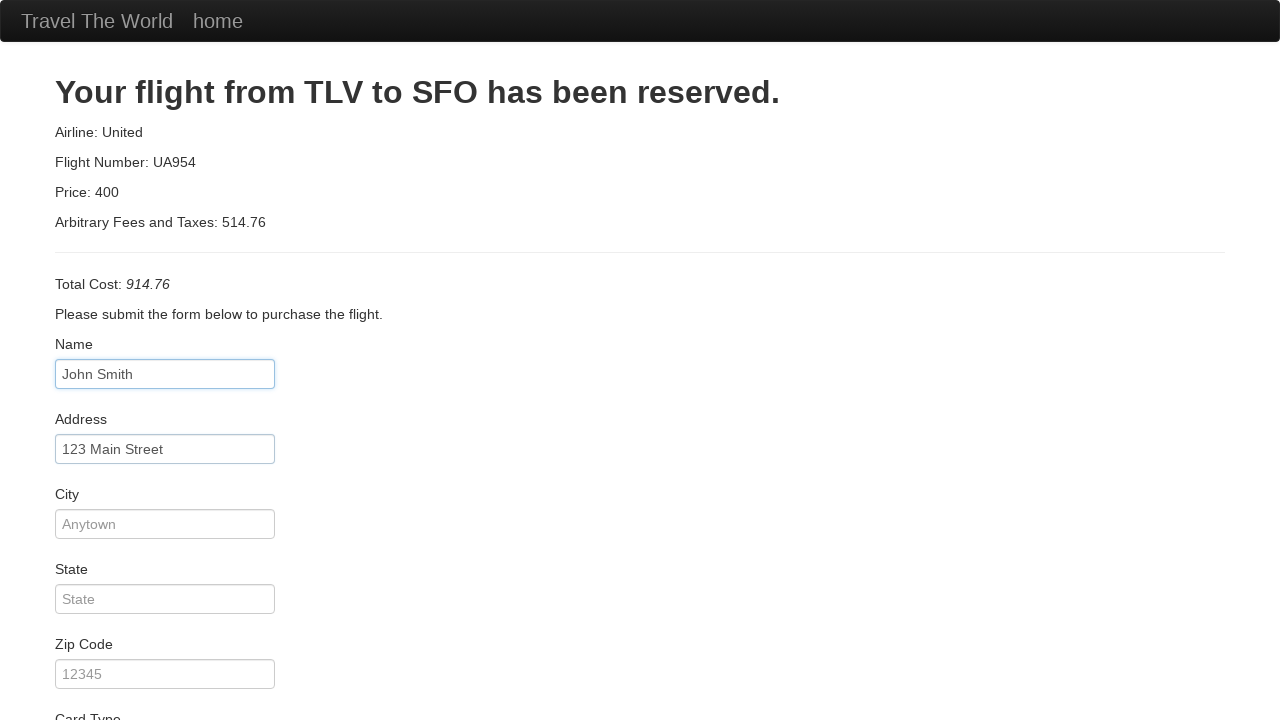

Filled city: Boston on input[name='city']
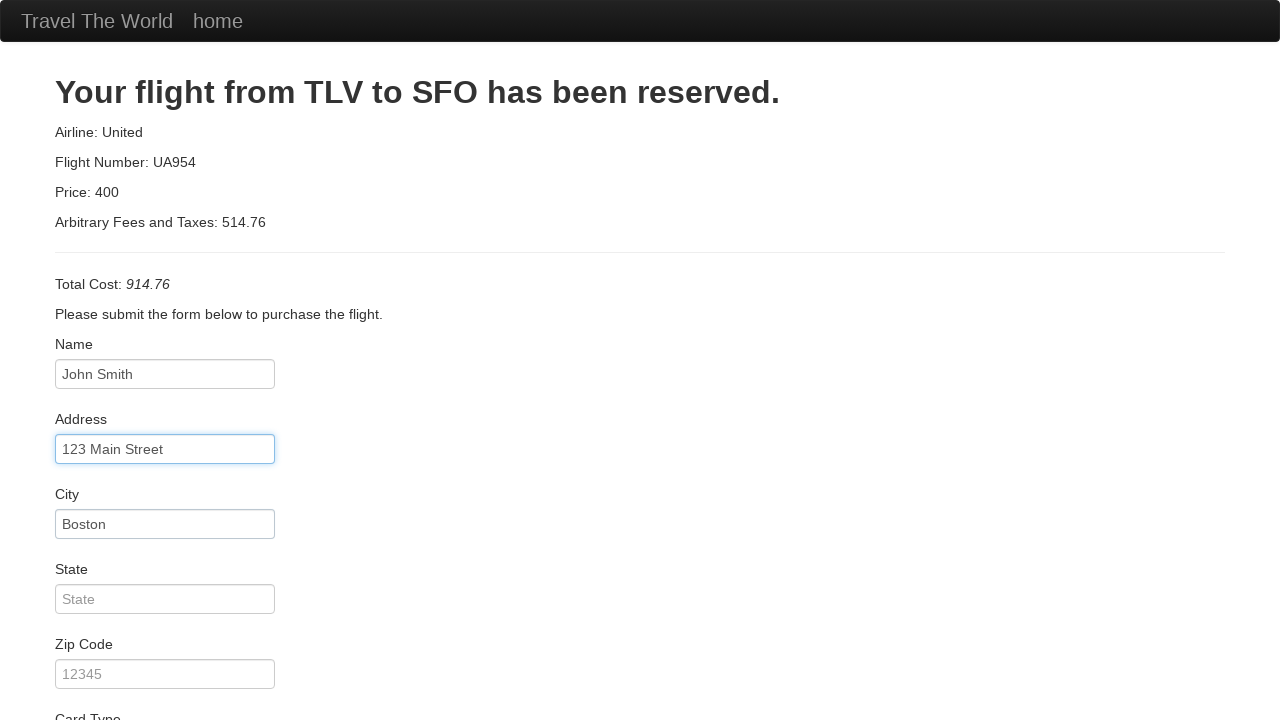

Filled state: MA on input[name='state']
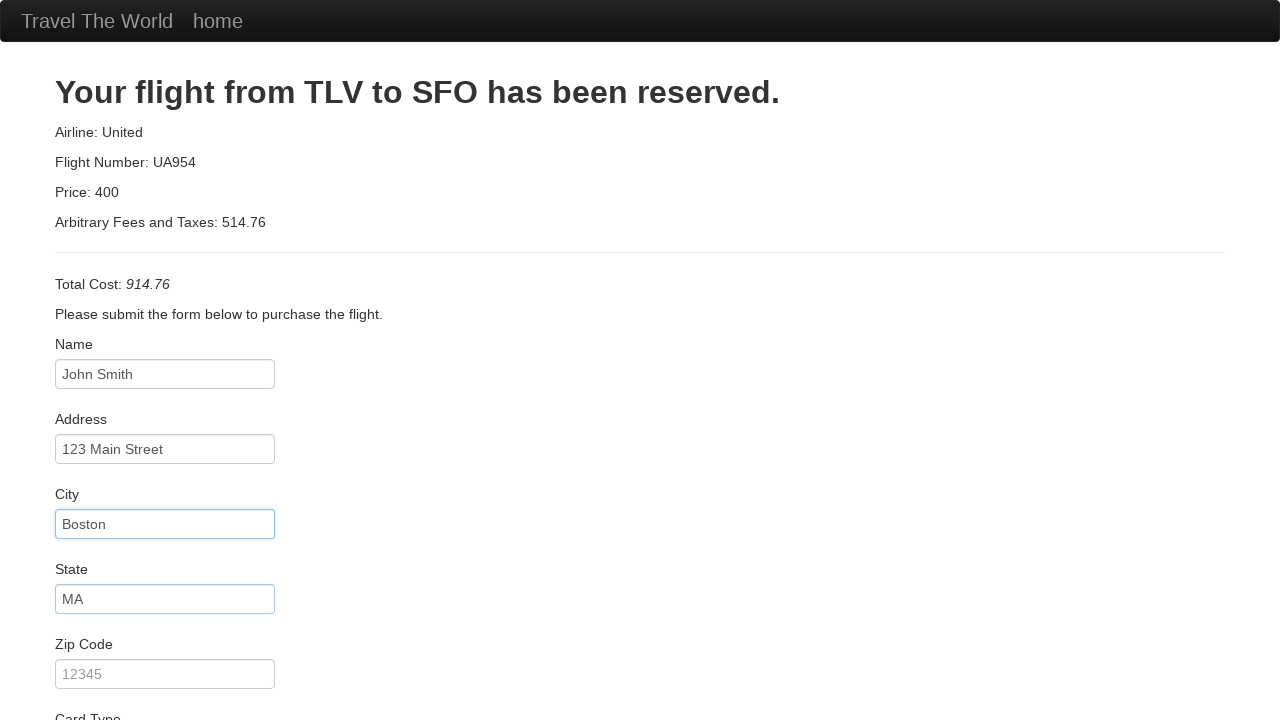

Filled zip code: 02134 on input[name='zipCode']
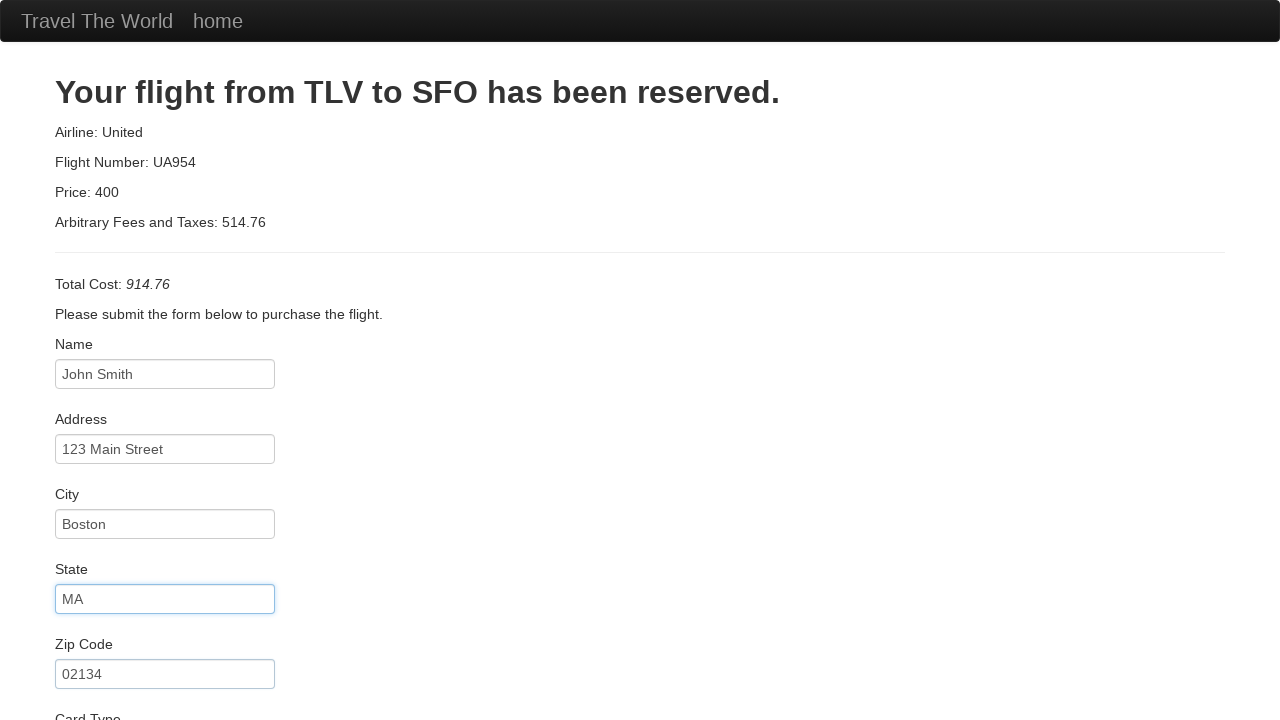

Selected Visa as card type on select[name='cardType']
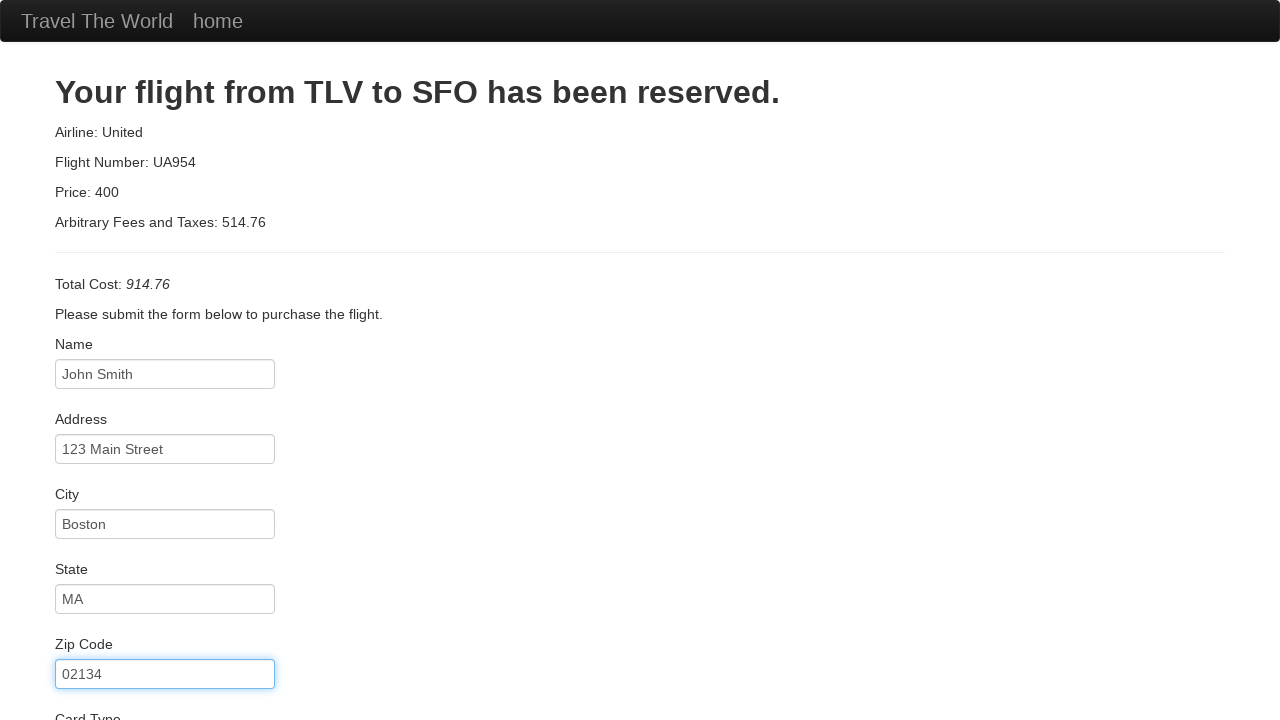

Filled credit card number on input[name='creditCardNumber']
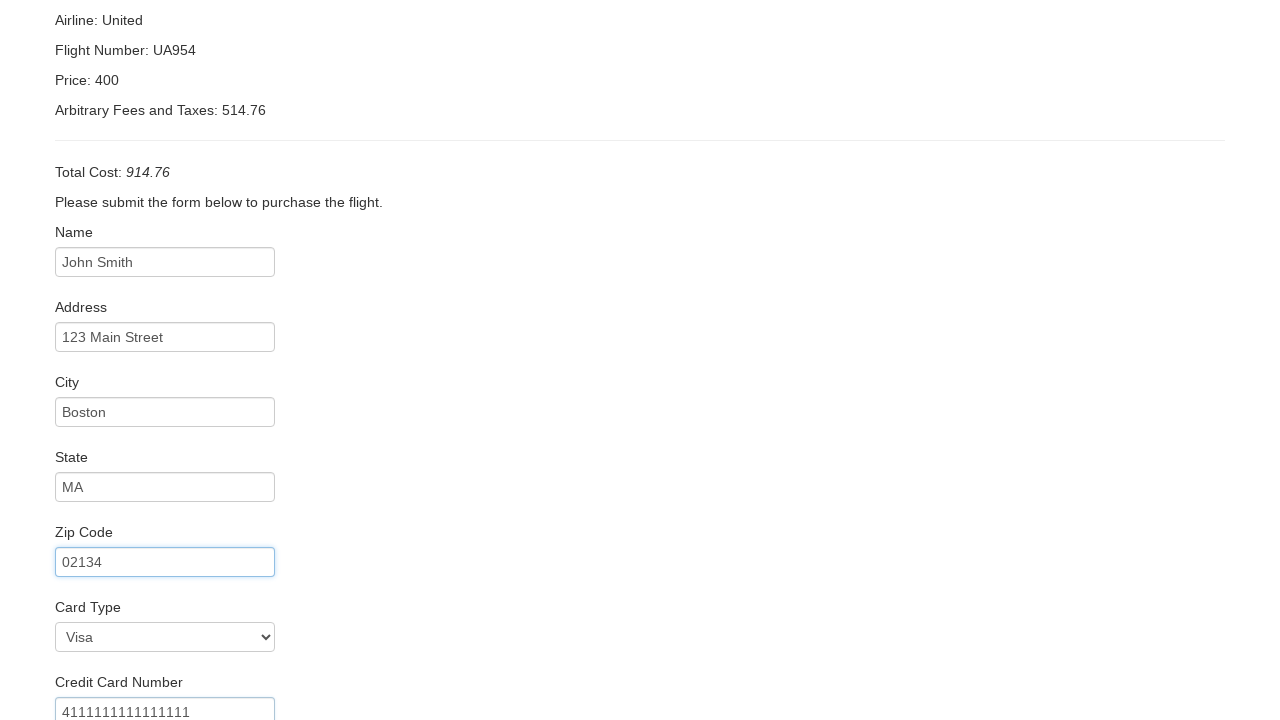

Filled credit card expiration month: 12 on input[name='creditCardMonth']
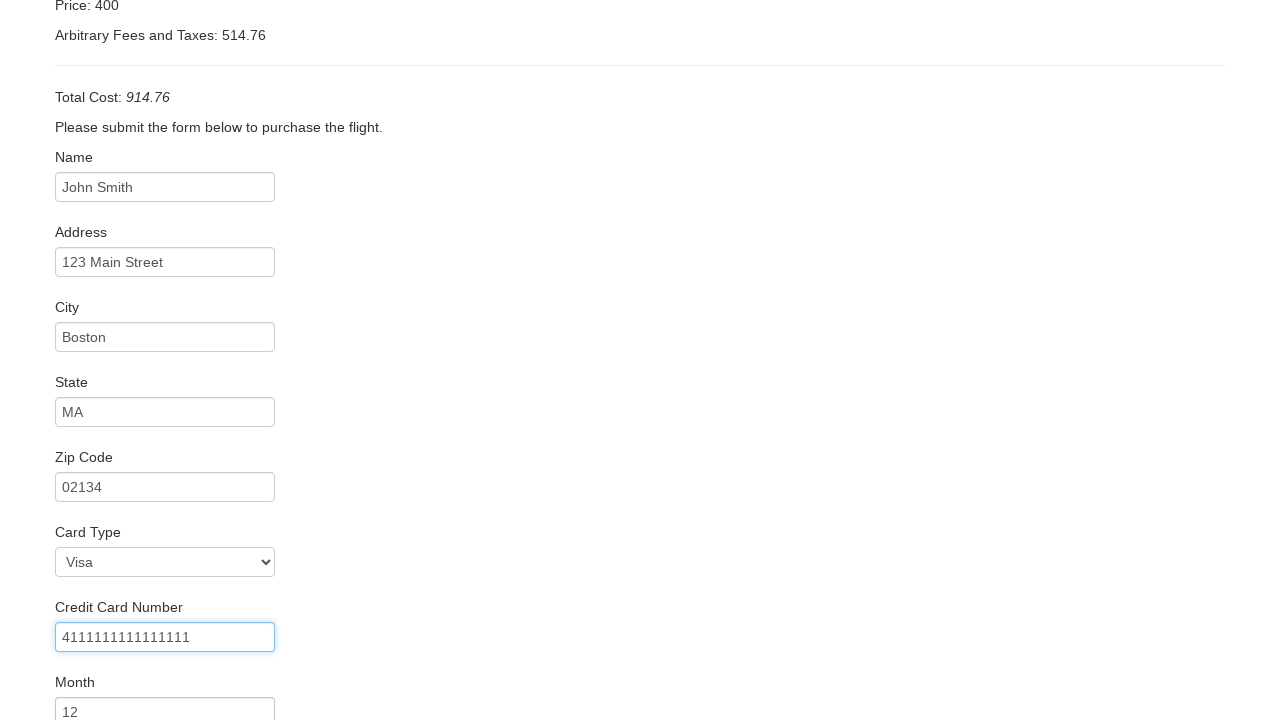

Filled credit card expiration year: 2025 on input[name='creditCardYear']
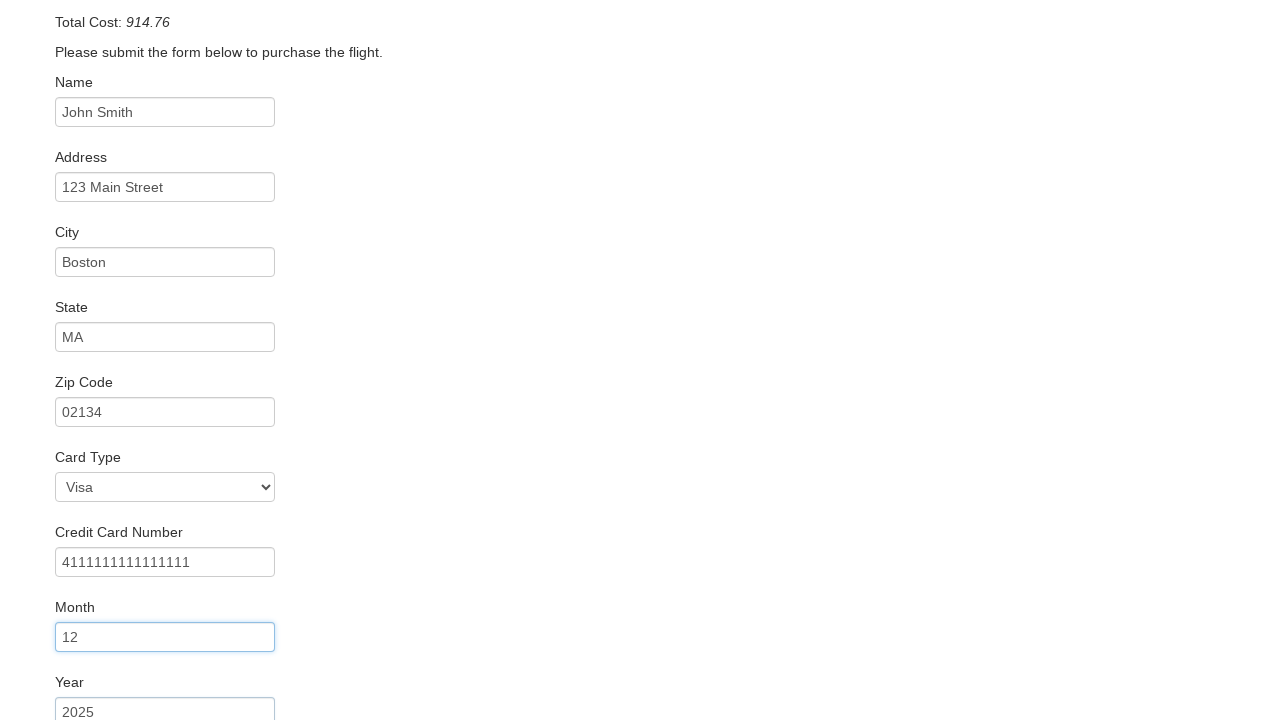

Filled cardholder name: John Smith on input[name='nameOnCard']
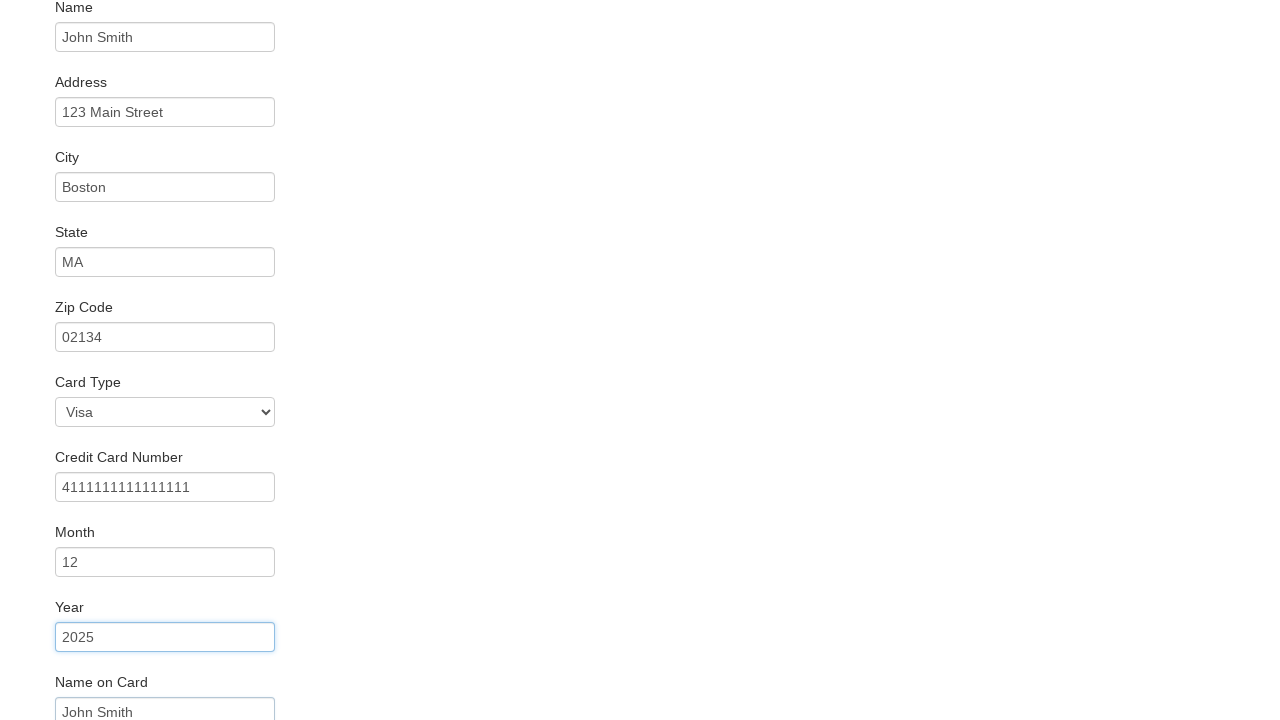

Clicked Purchase Flight button to complete booking at (118, 685) on input[type='submit']
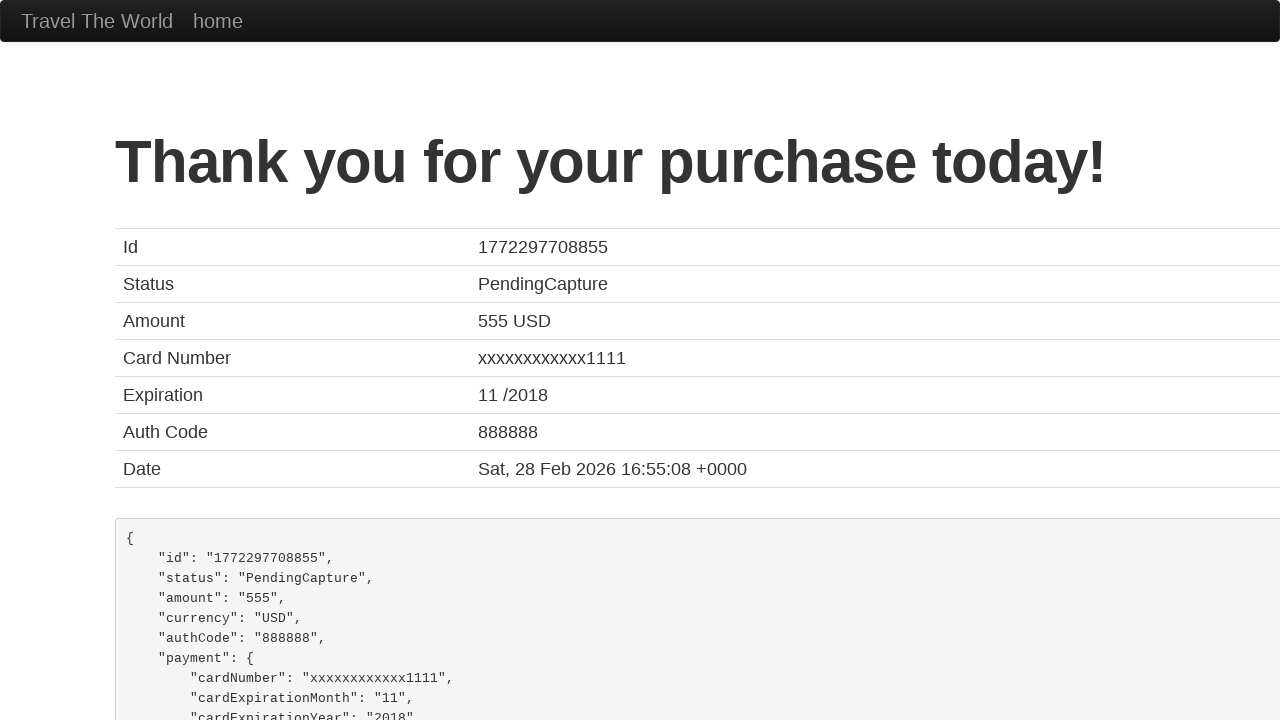

Booking confirmation page loaded successfully
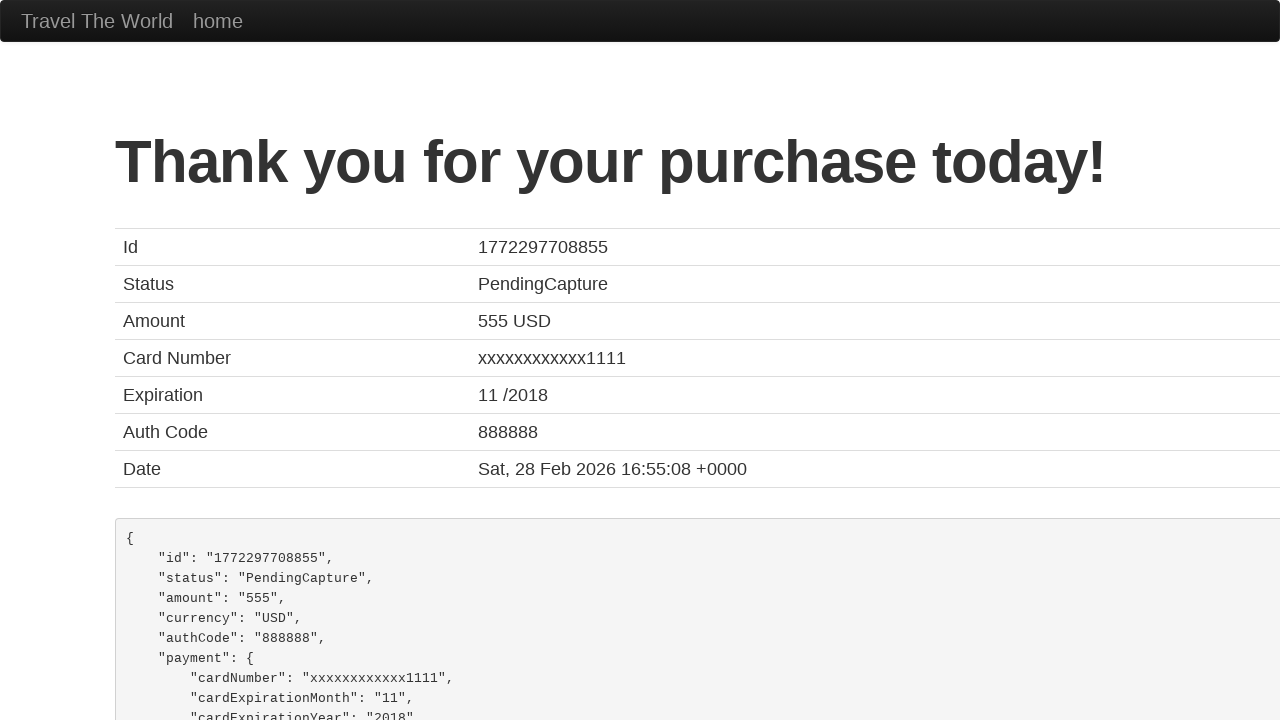

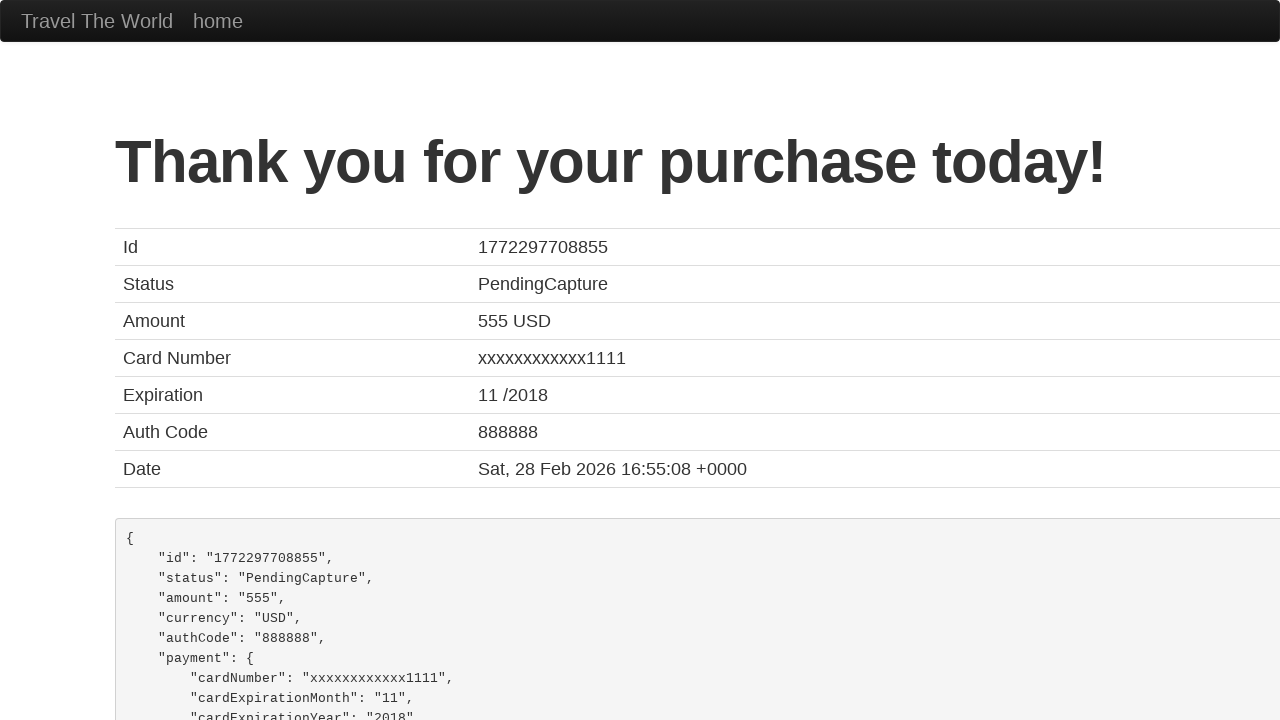